Navigates to Walmart.com homepage and verifies the page loads successfully. This is a minimal smoke test with no additional interactions.

Starting URL: https://Walmart.com

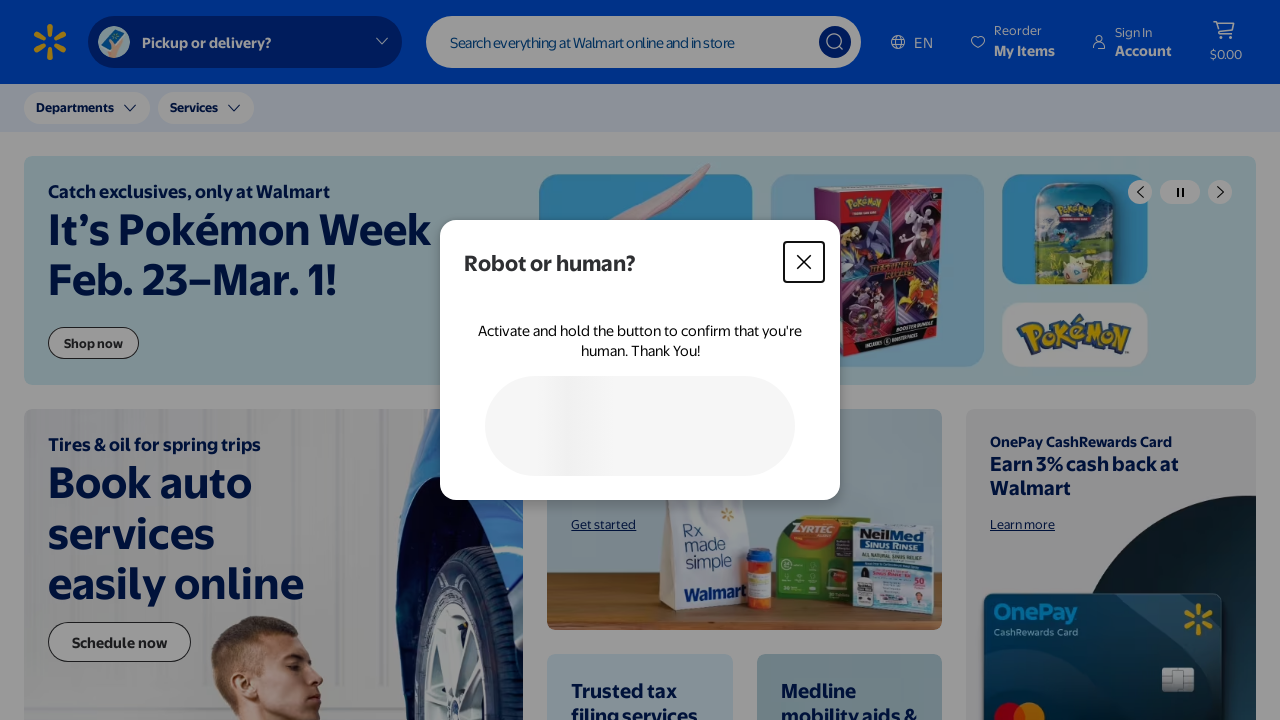

Waited for Walmart.com homepage to load (domcontentloaded)
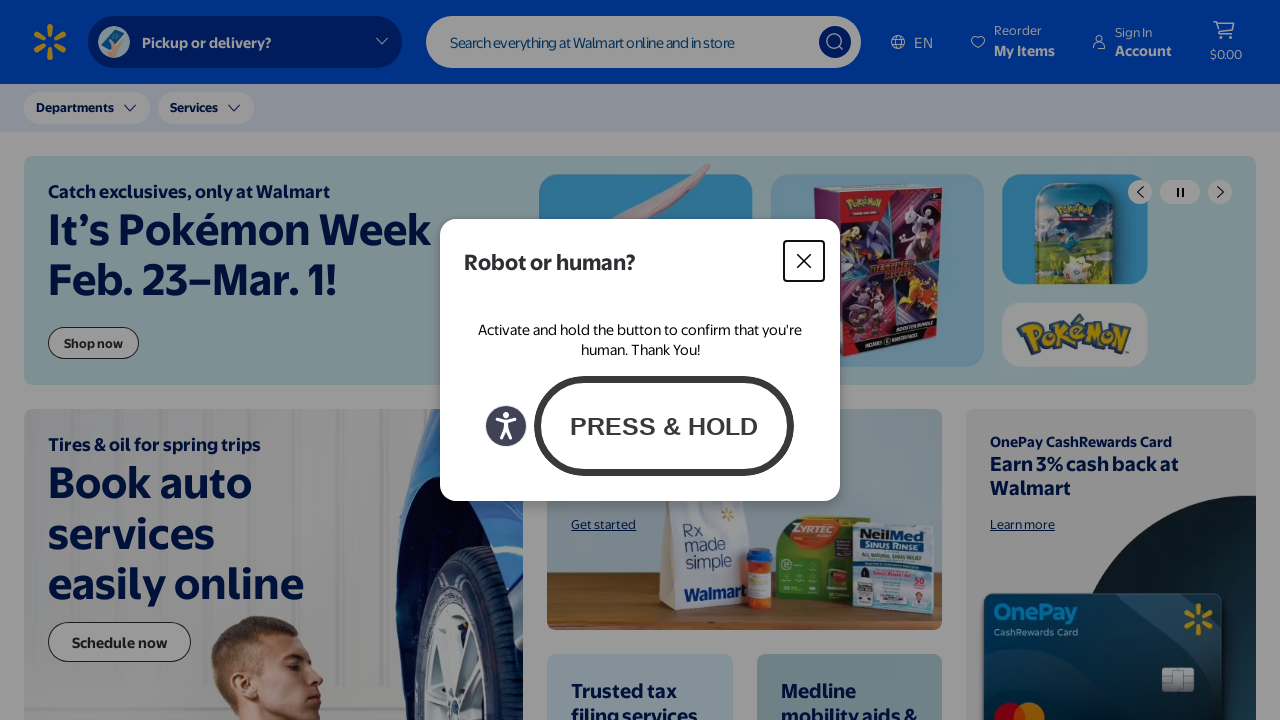

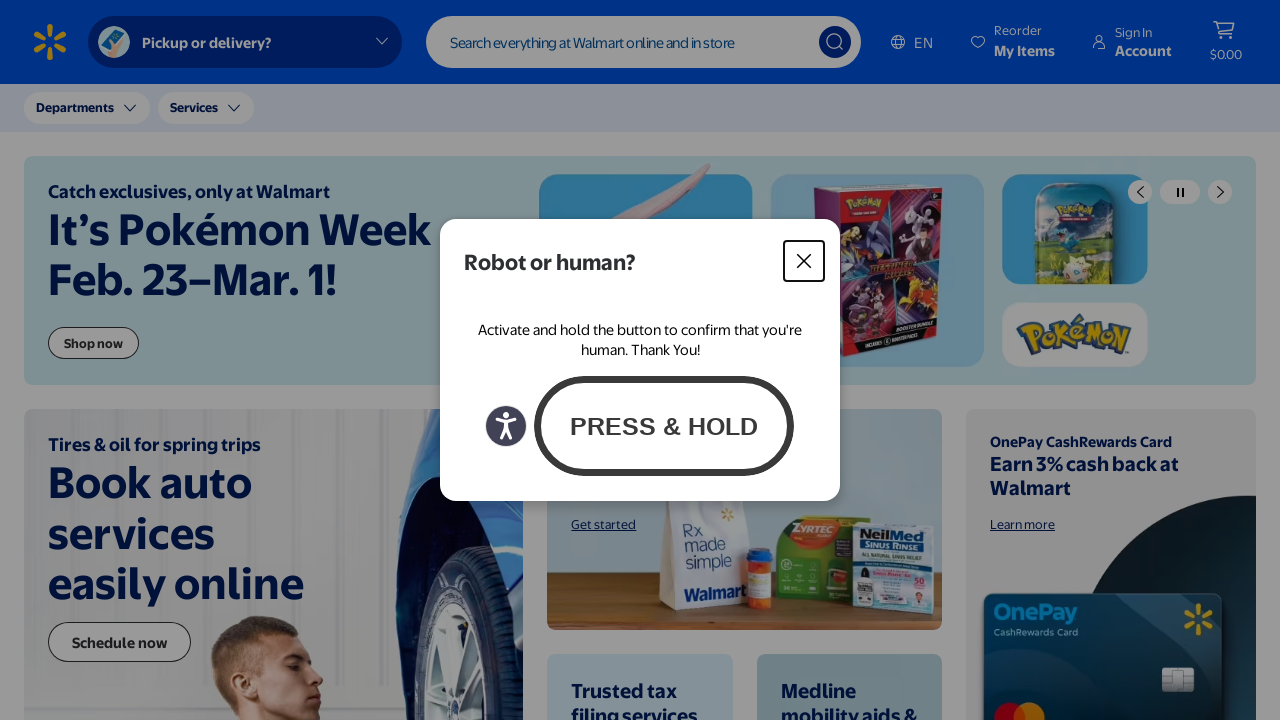